Tests registration form with password containing only uppercase letters, expecting an error message

Starting URL: https://anatoly-karpovich.github.io/demo-login-form/

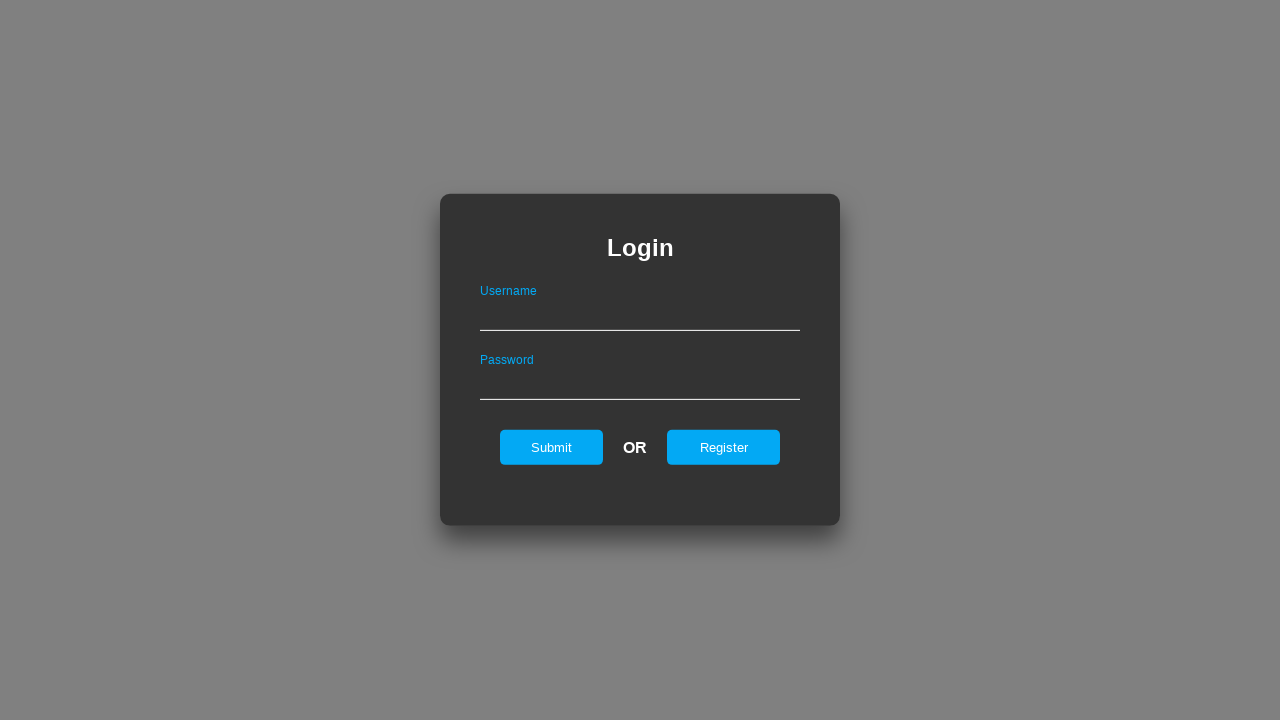

Clicked Register link to show registration form at (724, 447) on #registerOnLogin
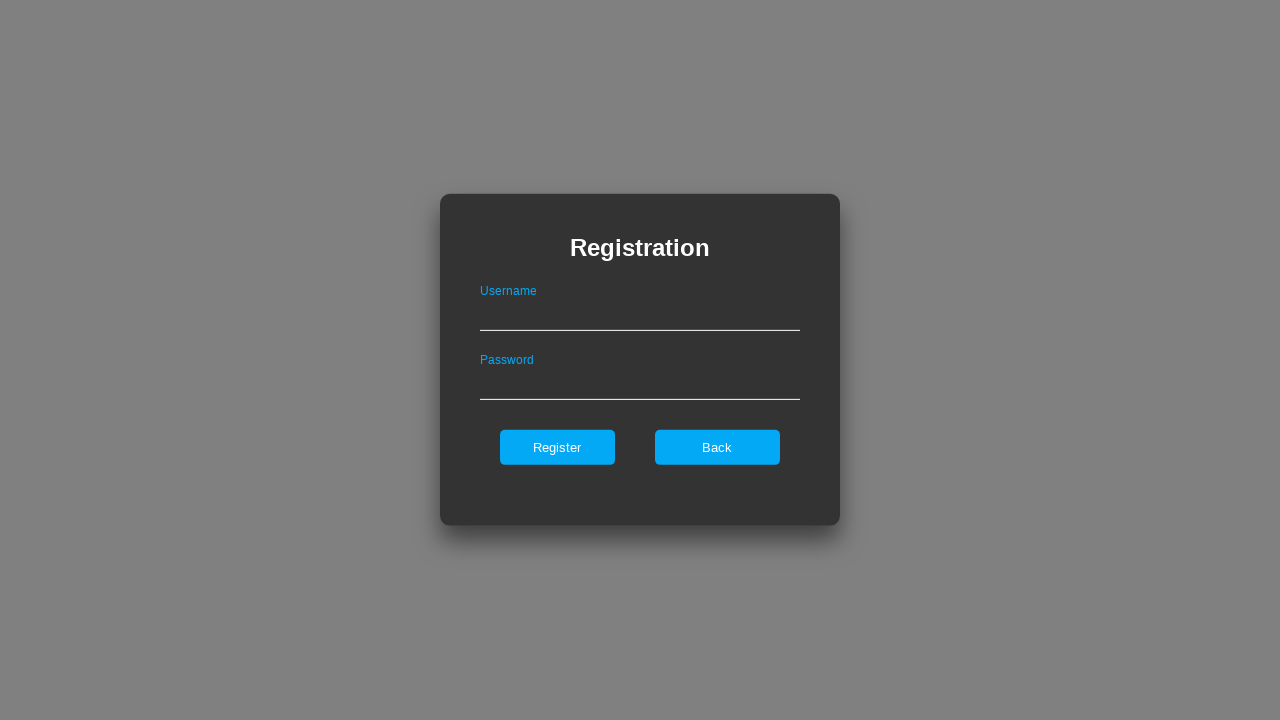

Filled username field with 'validuser456' on #userNameOnRegister
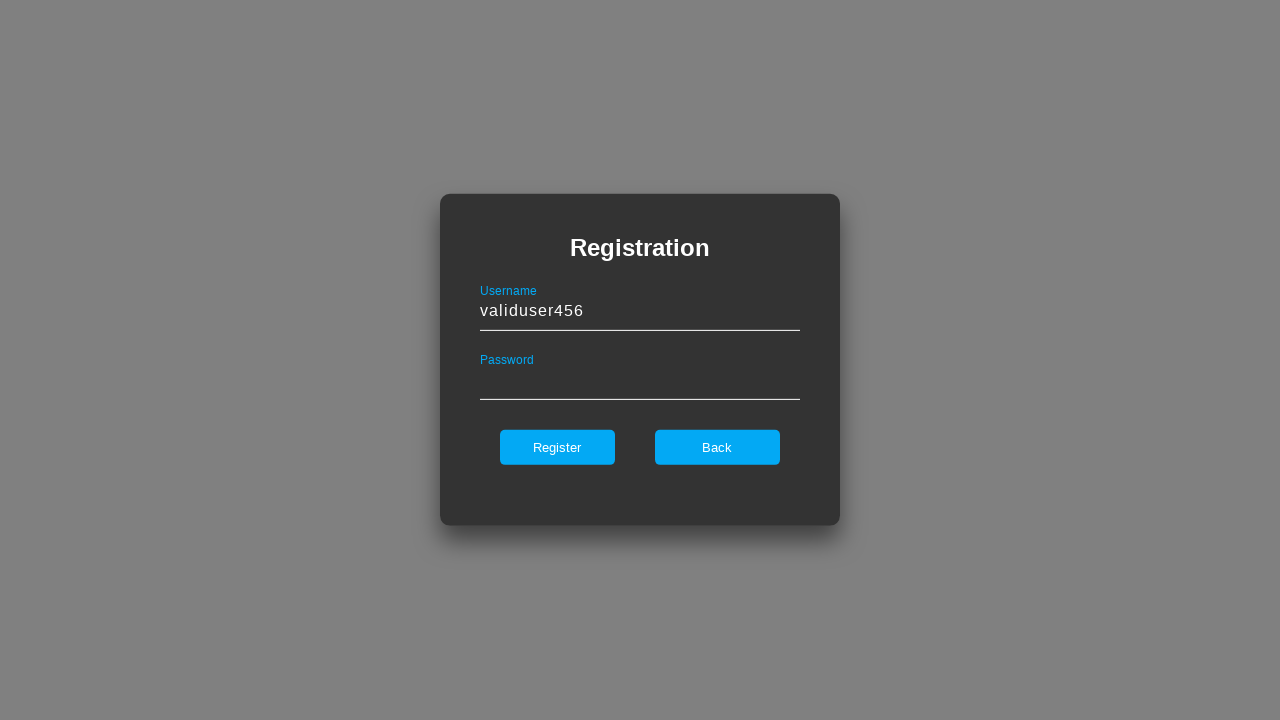

Filled password field with uppercase-only password 'ALLUPPERCASE1' on #passwordOnRegister
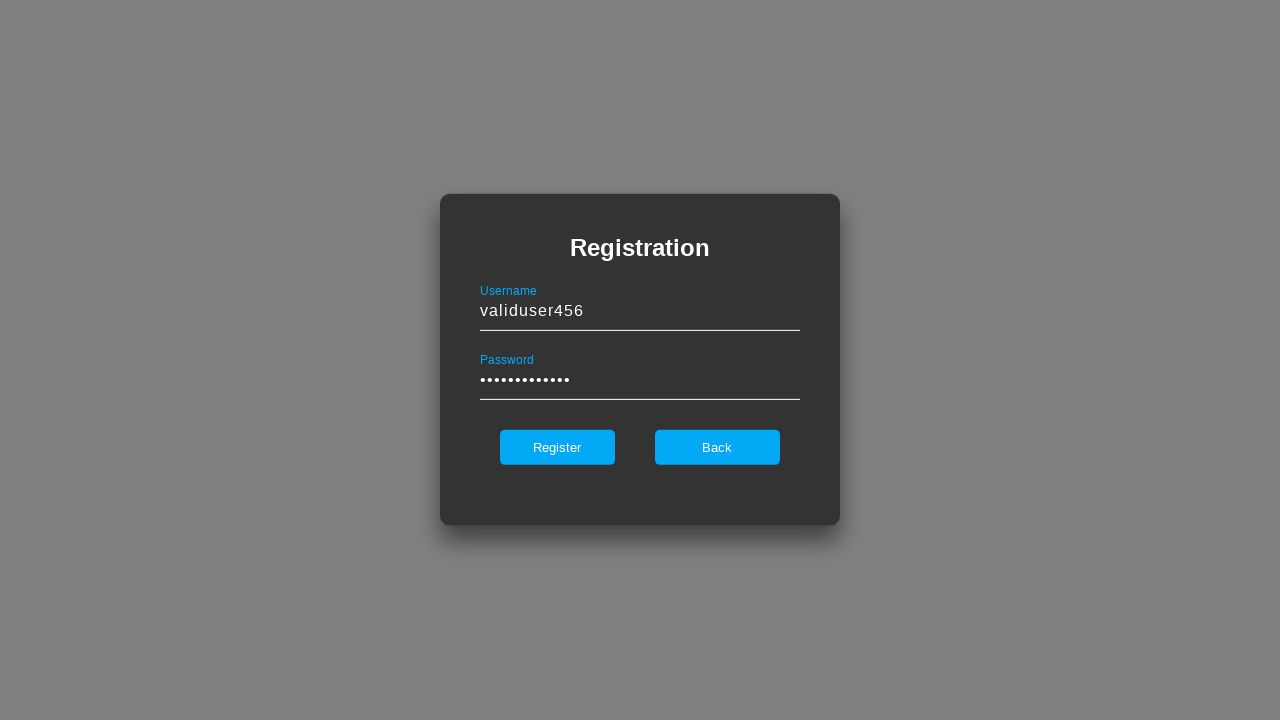

Clicked Register button to submit form with invalid password at (557, 447) on #register
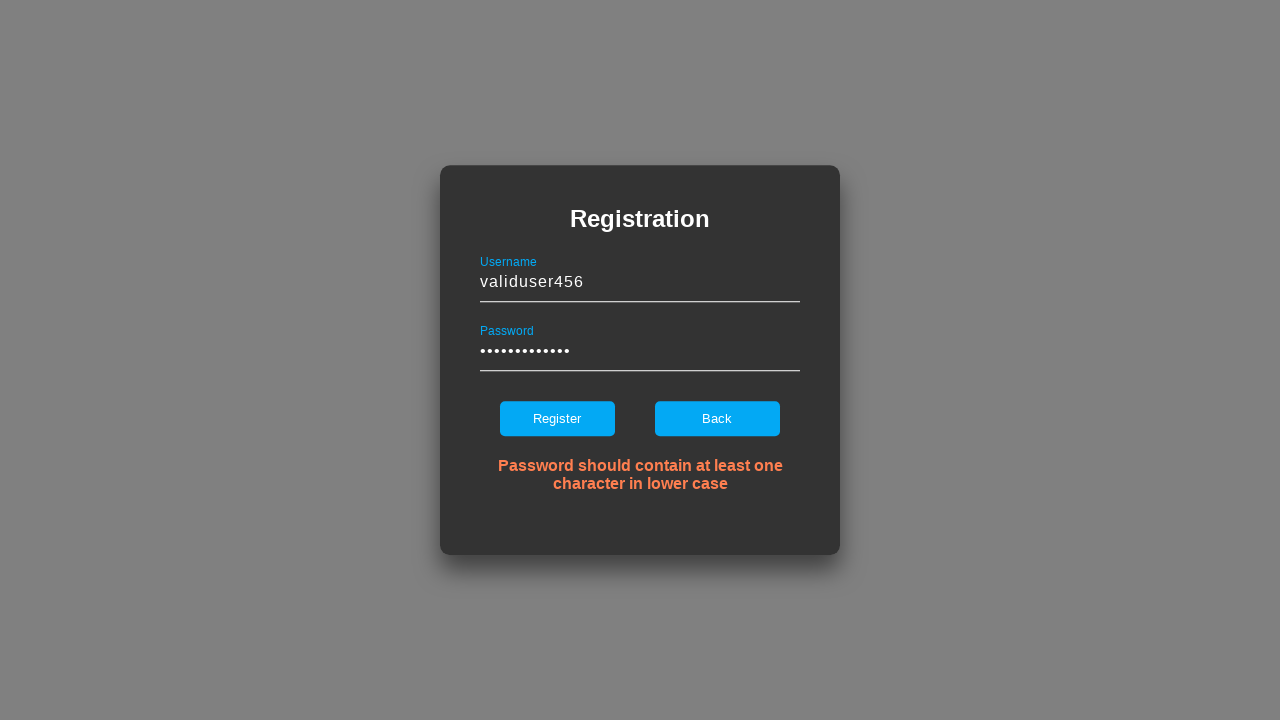

Error message appeared for invalid password (uppercase only)
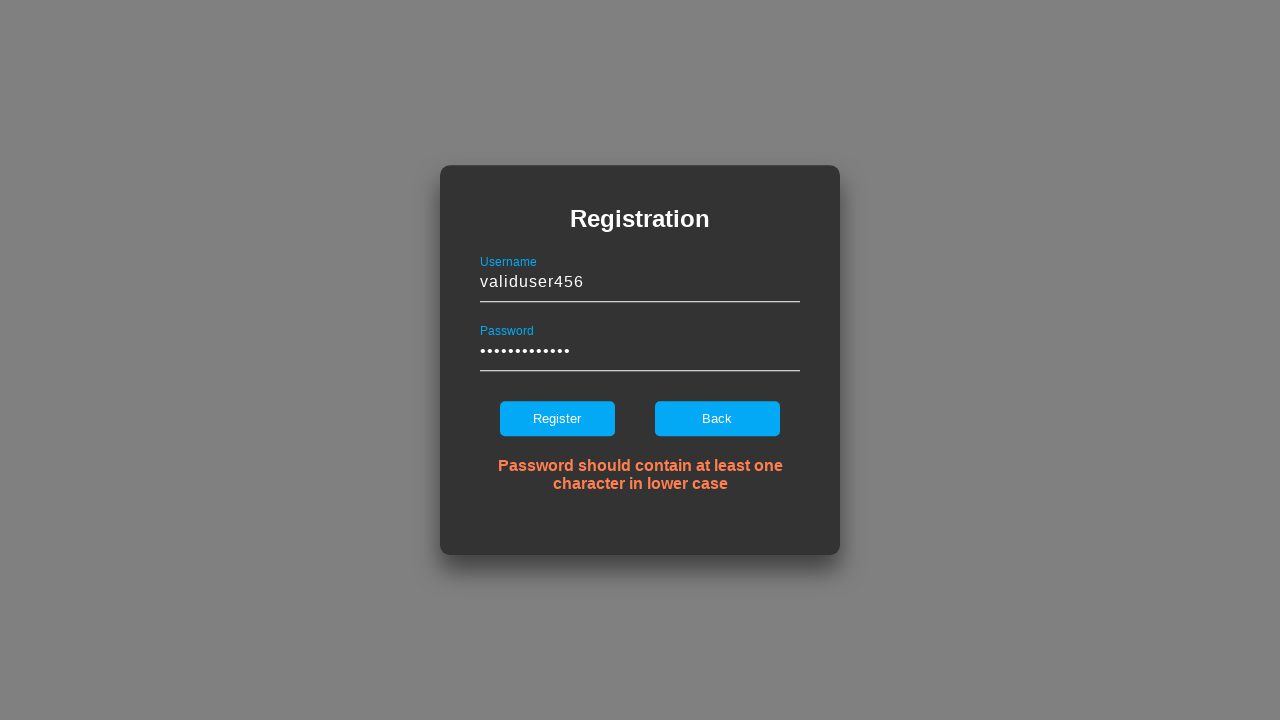

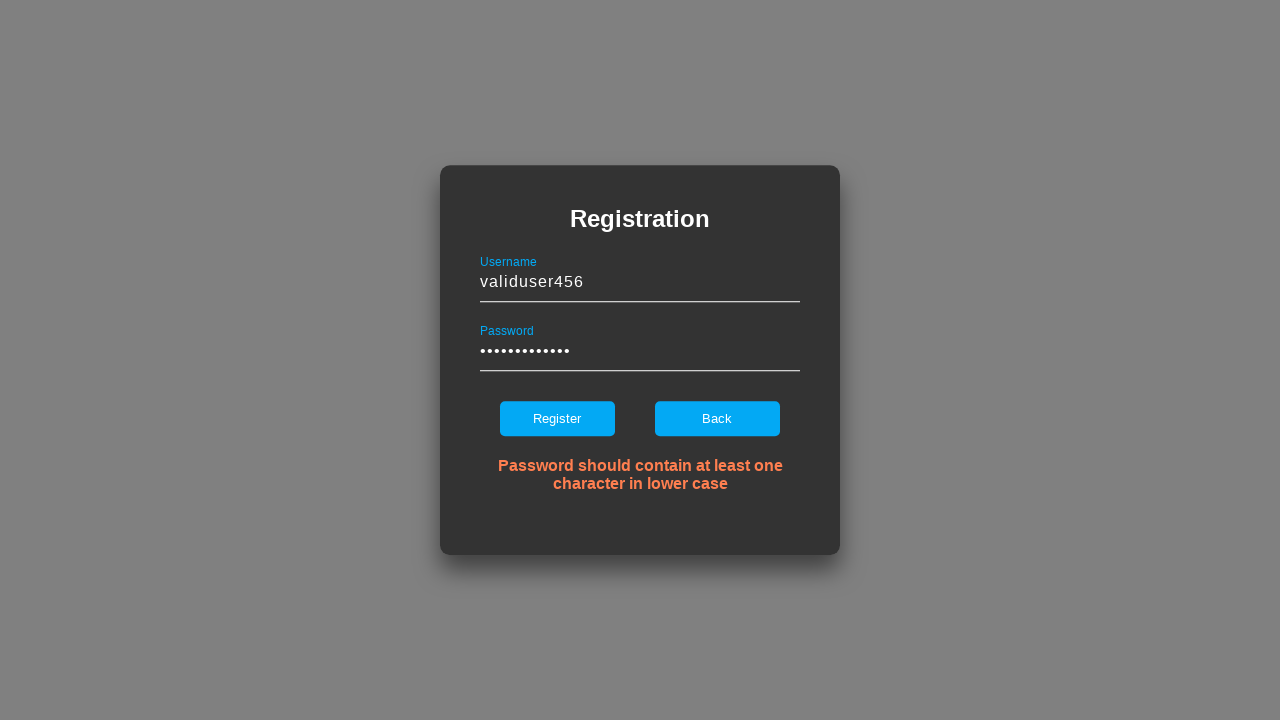